Navigates to a GitHub user's profile page and waits for it to load, then maximizes the window to full screen.

Starting URL: https://www.github.com/daankoning

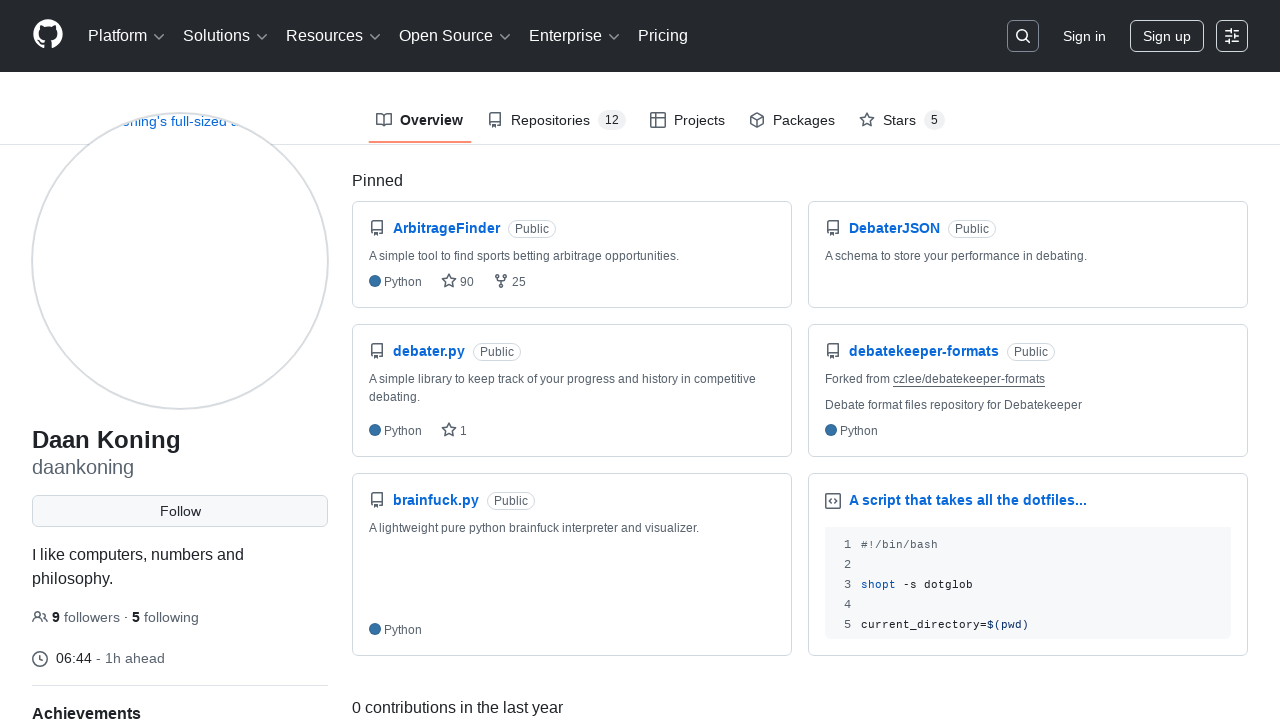

Navigated to GitHub user profile page for daankoning
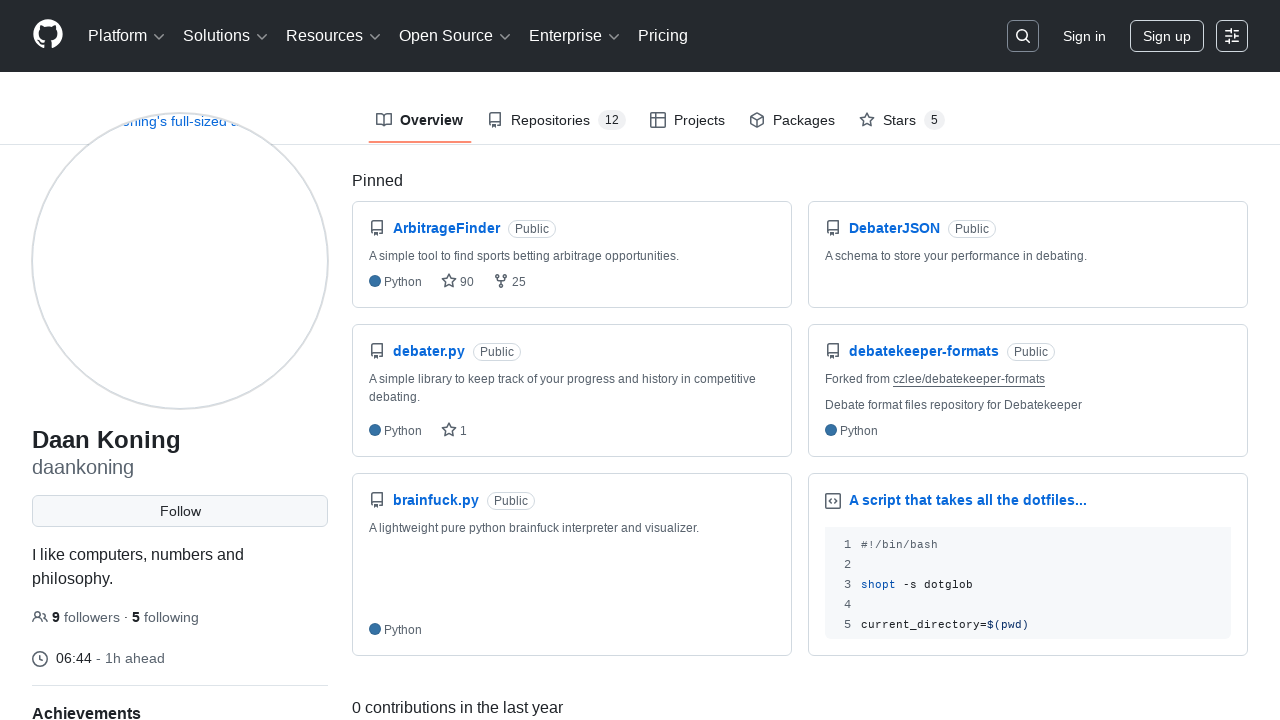

GitHub profile page fully loaded and network idle
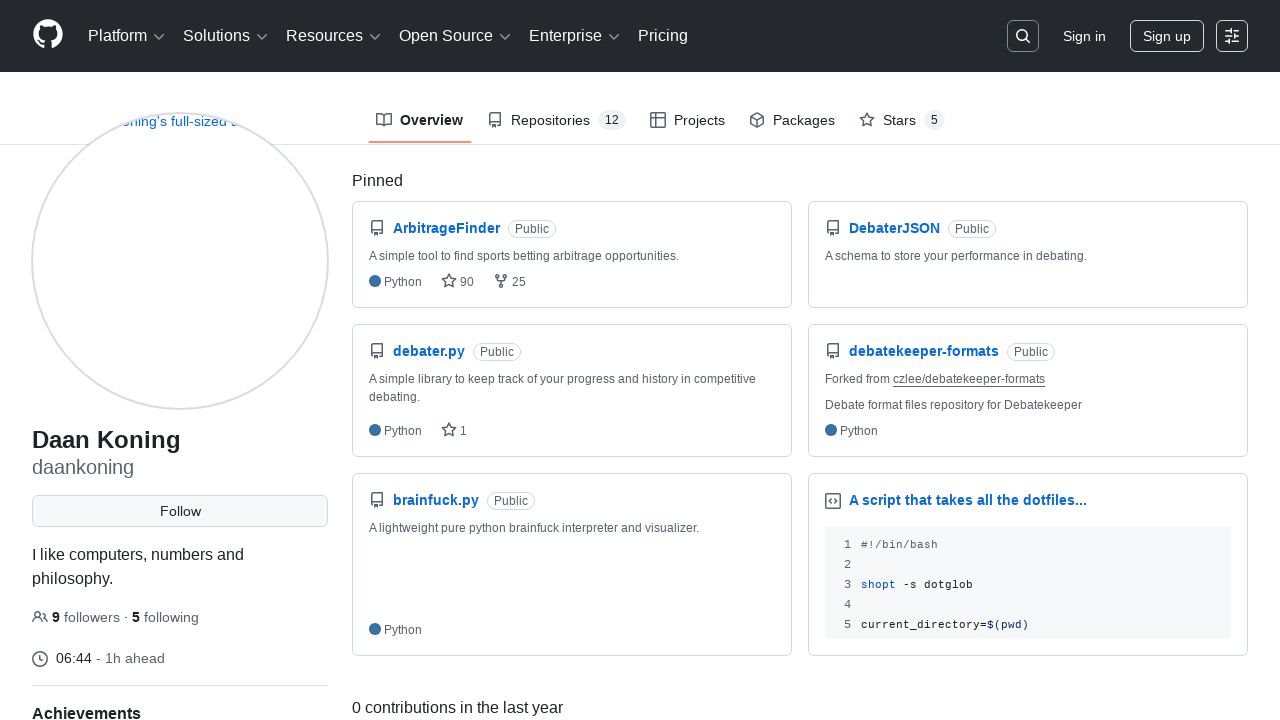

Window maximized to full screen dimensions (1280x800)
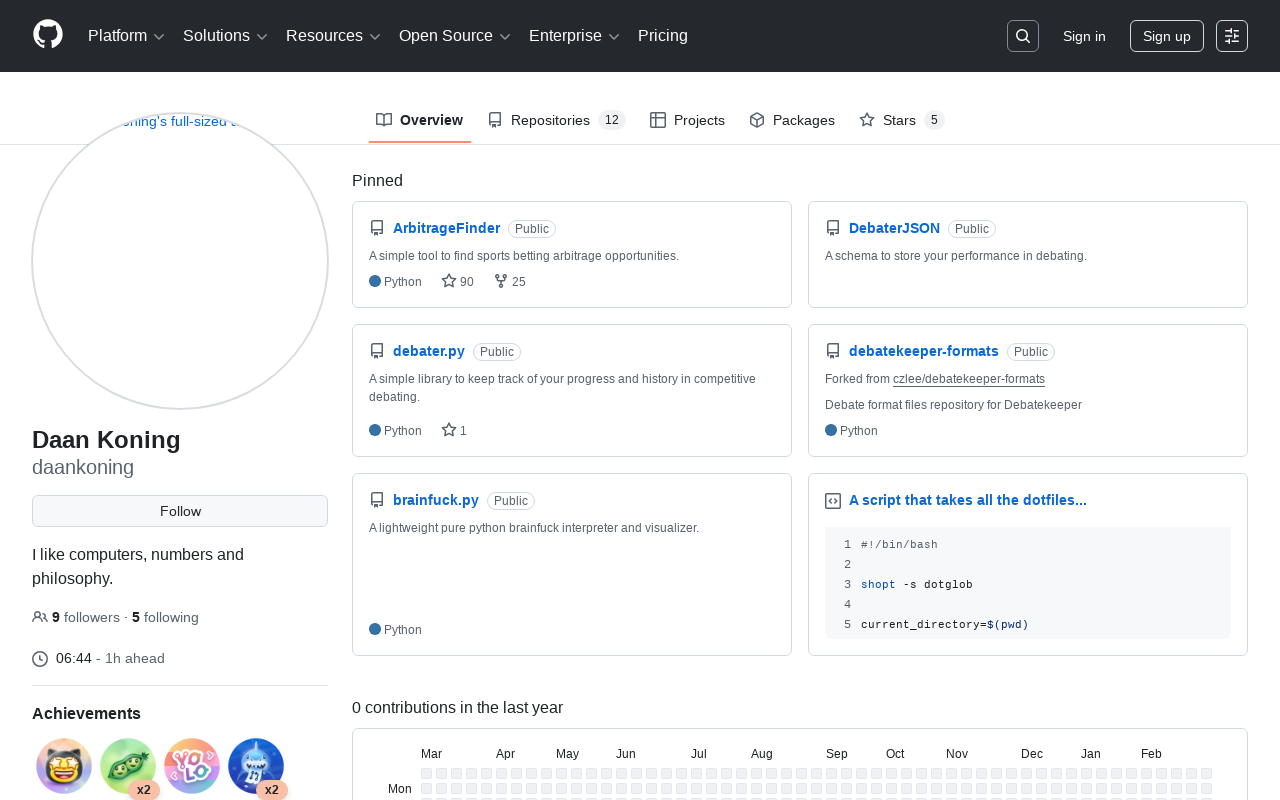

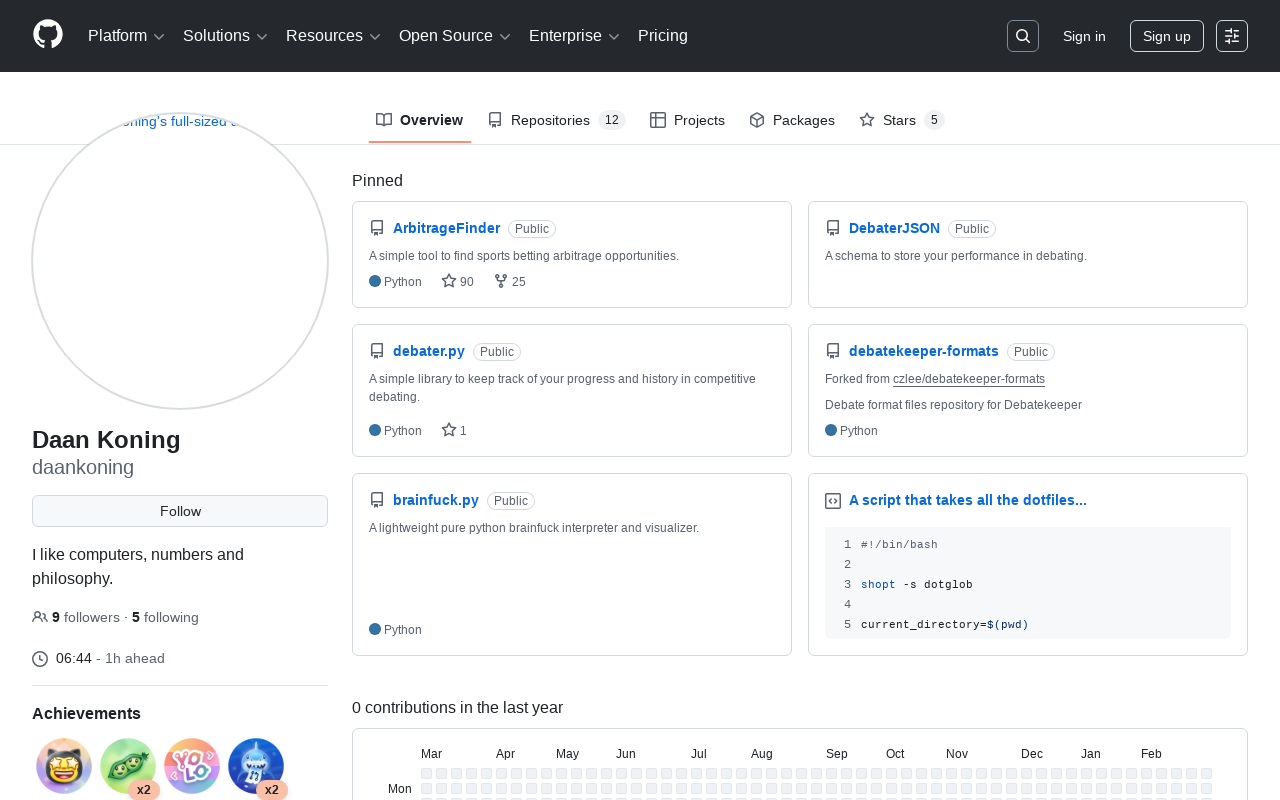